Tests a web form by entering text into a text box, submitting the form, and verifying the success message is displayed

Starting URL: https://www.selenium.dev/selenium/web/web-form.html

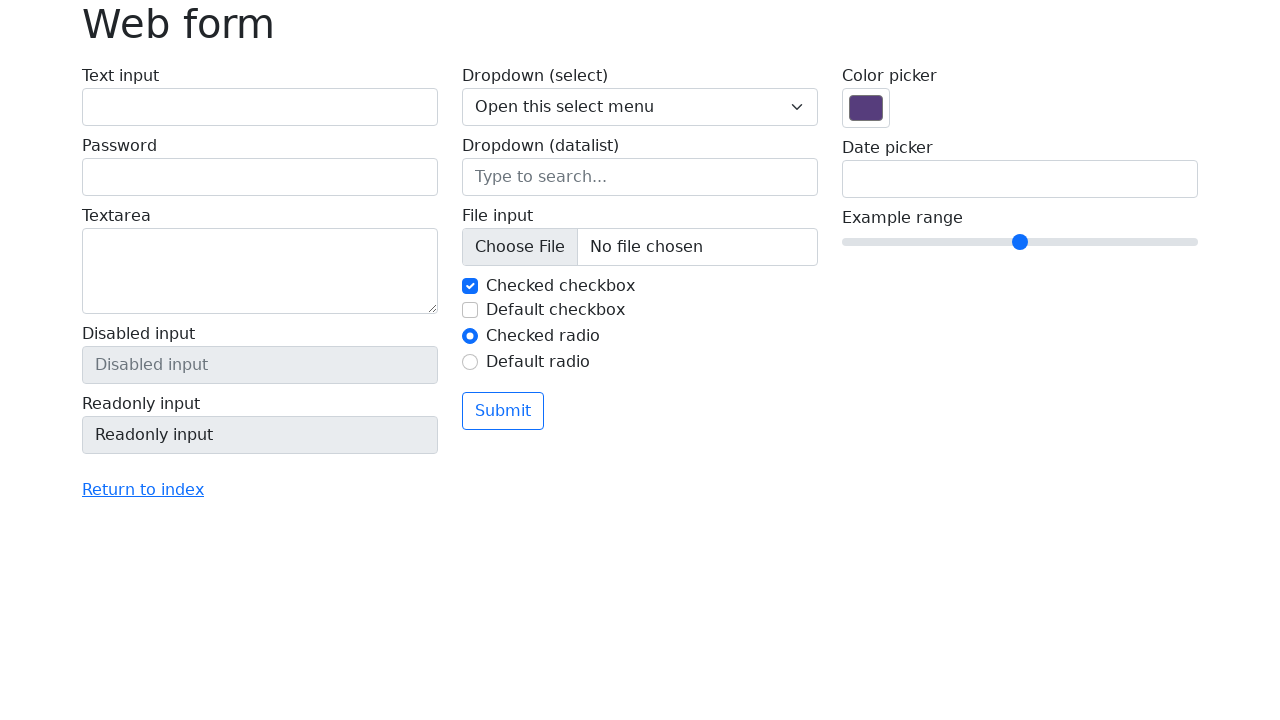

Verified page title is 'Web form'
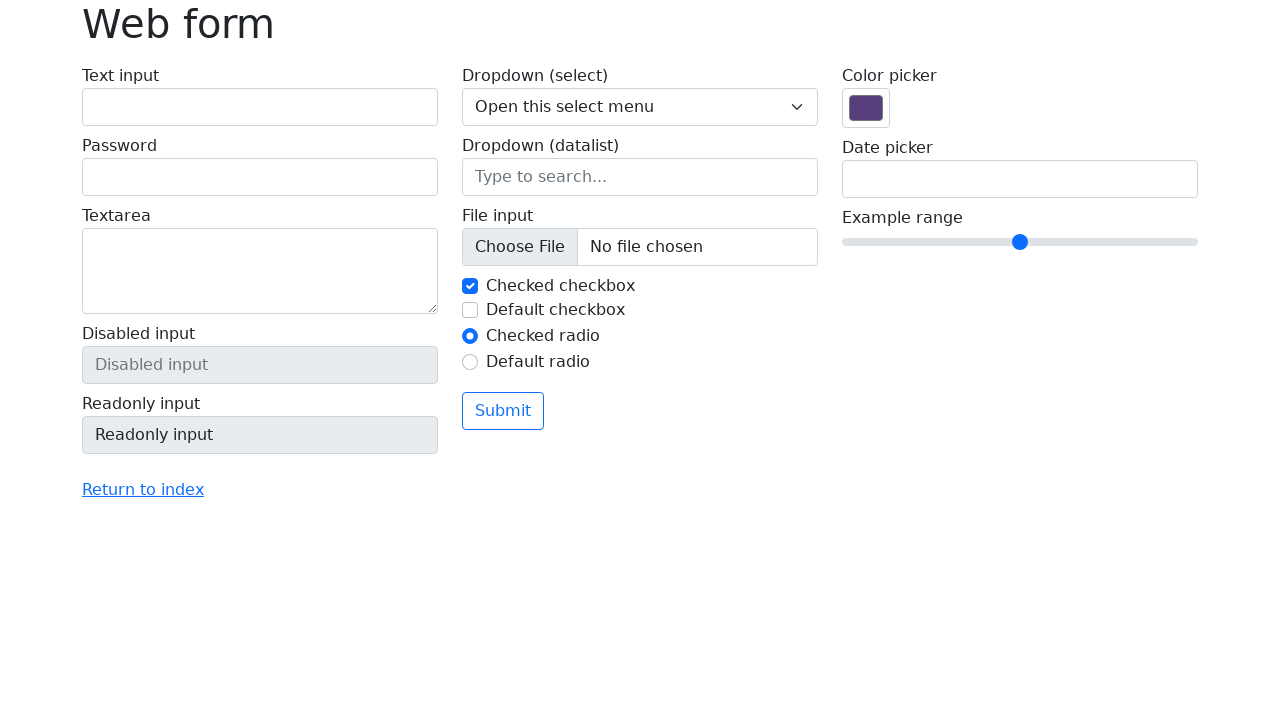

Filled text box with 'Selenium' on input[name='my-text']
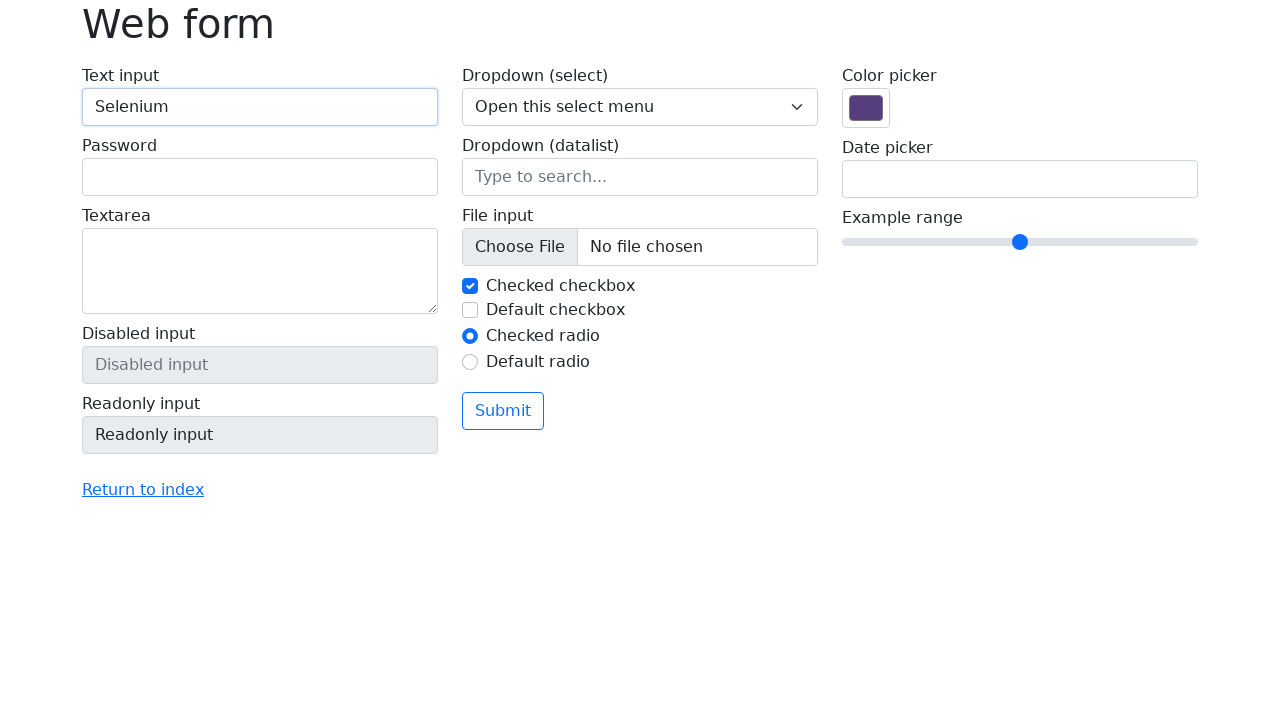

Clicked submit button at (503, 411) on button
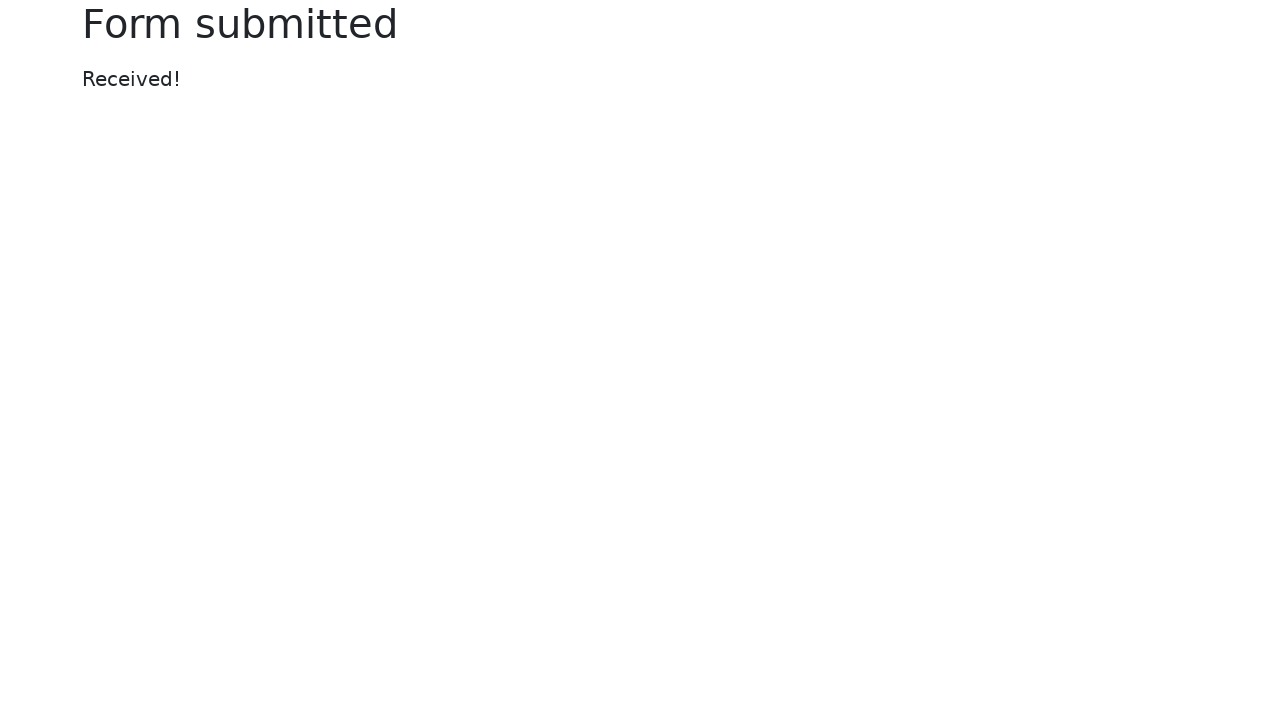

Success message appeared
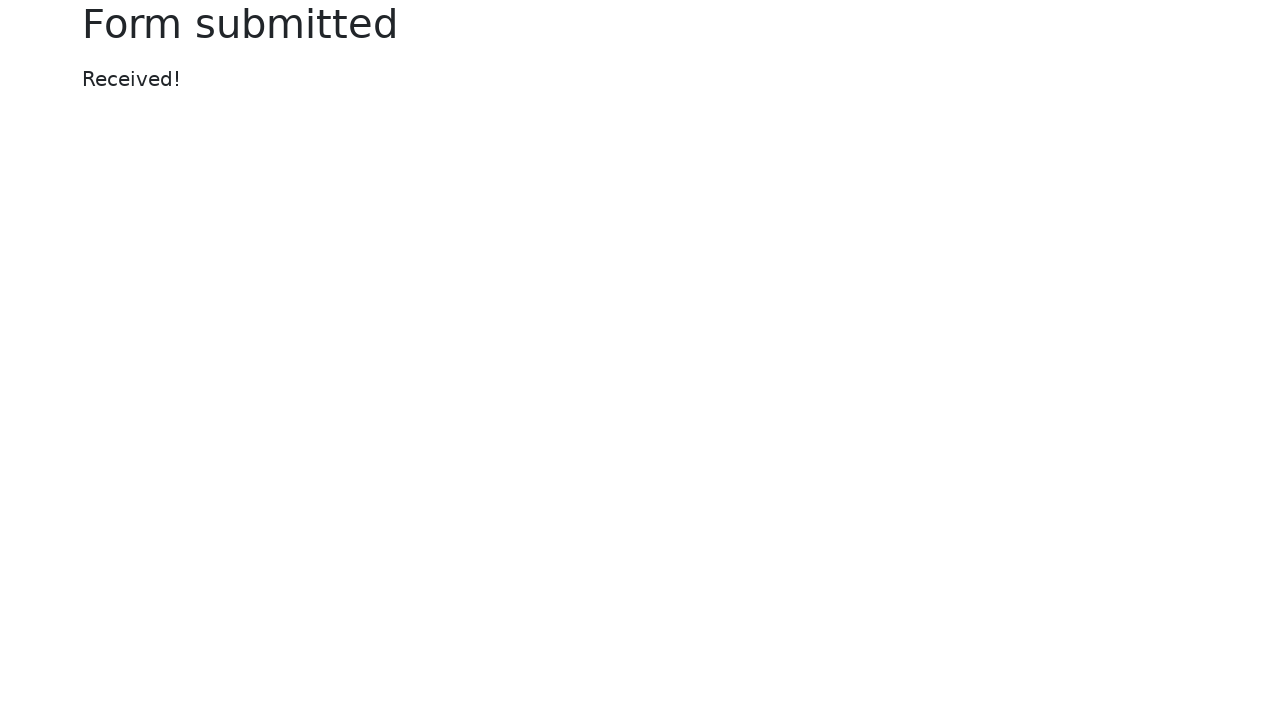

Verified success message displays 'Received!'
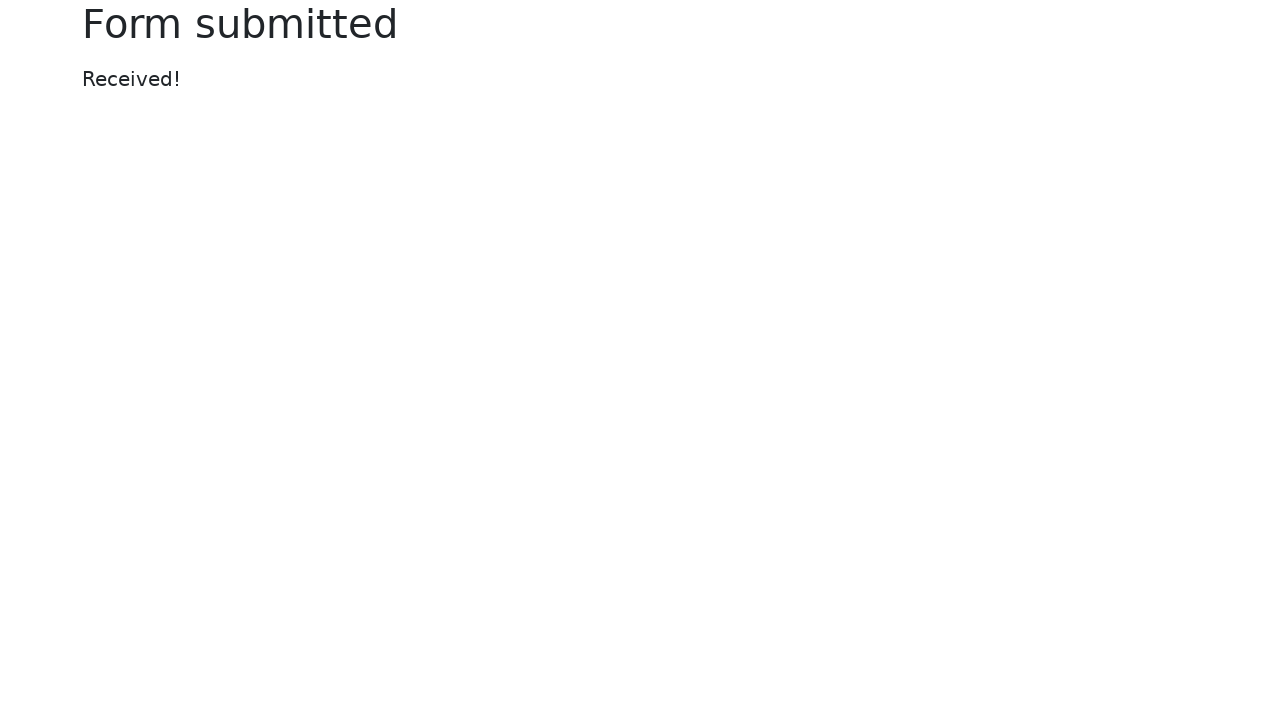

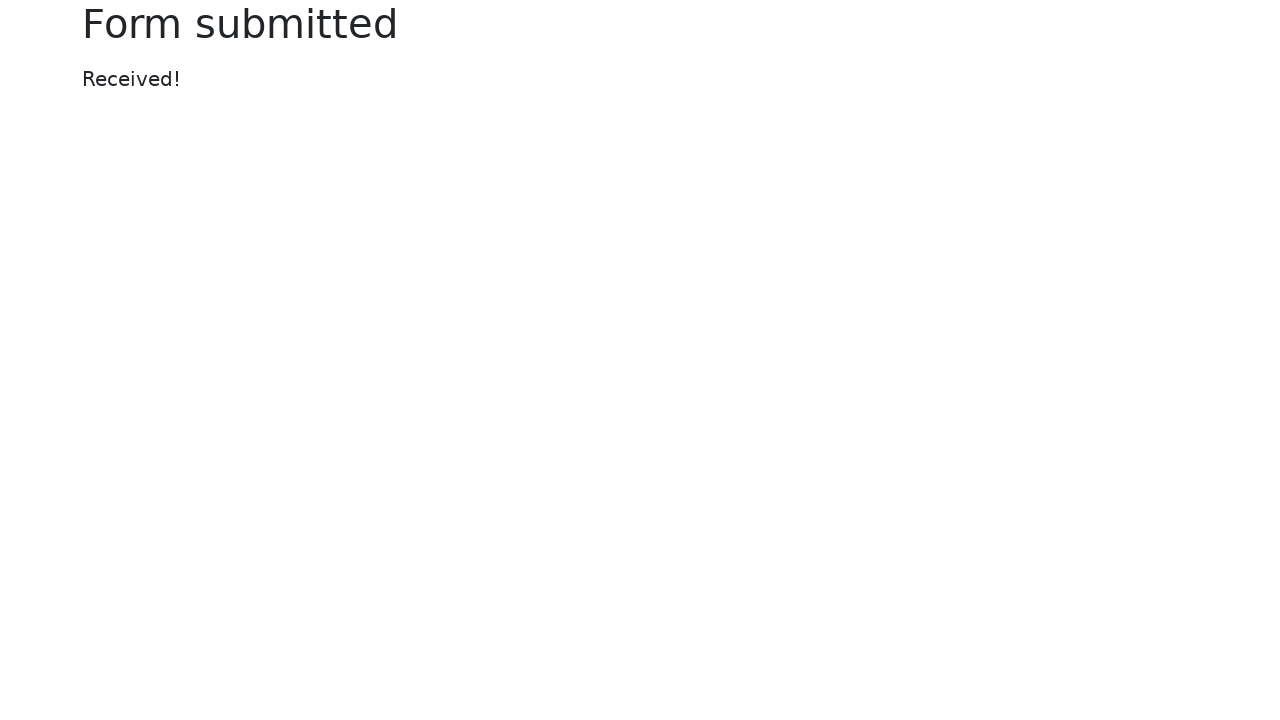